Verifies the 'Assessment and Integration' section title and details are displayed

Starting URL: https://www.recodesolutions.com

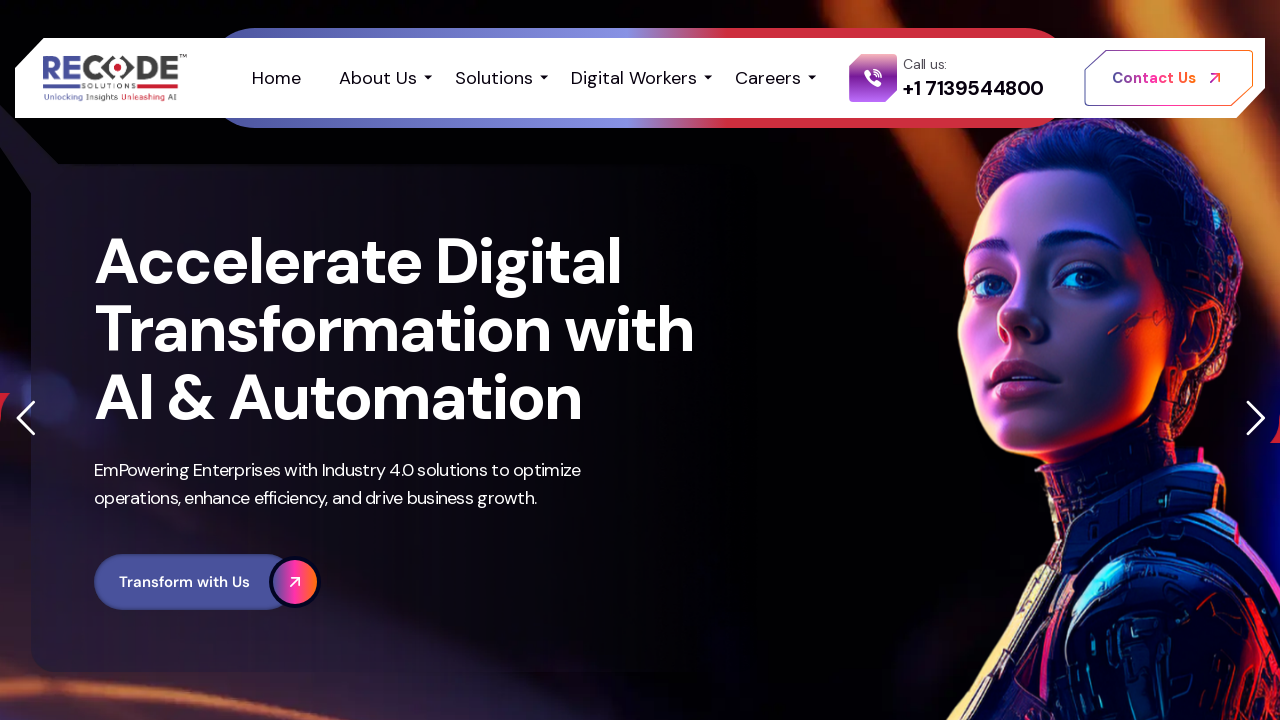

Located 'Assessment and Integration' title element
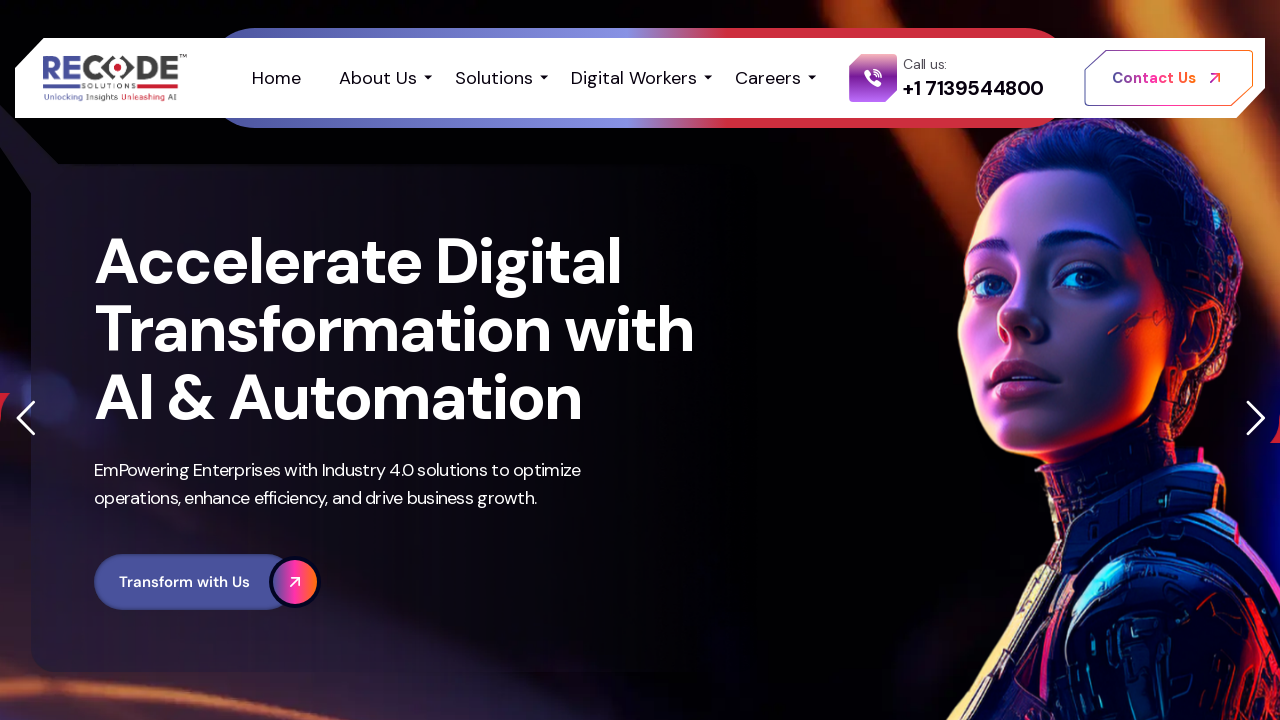

Scrolled 'Assessment and Integration' title into view
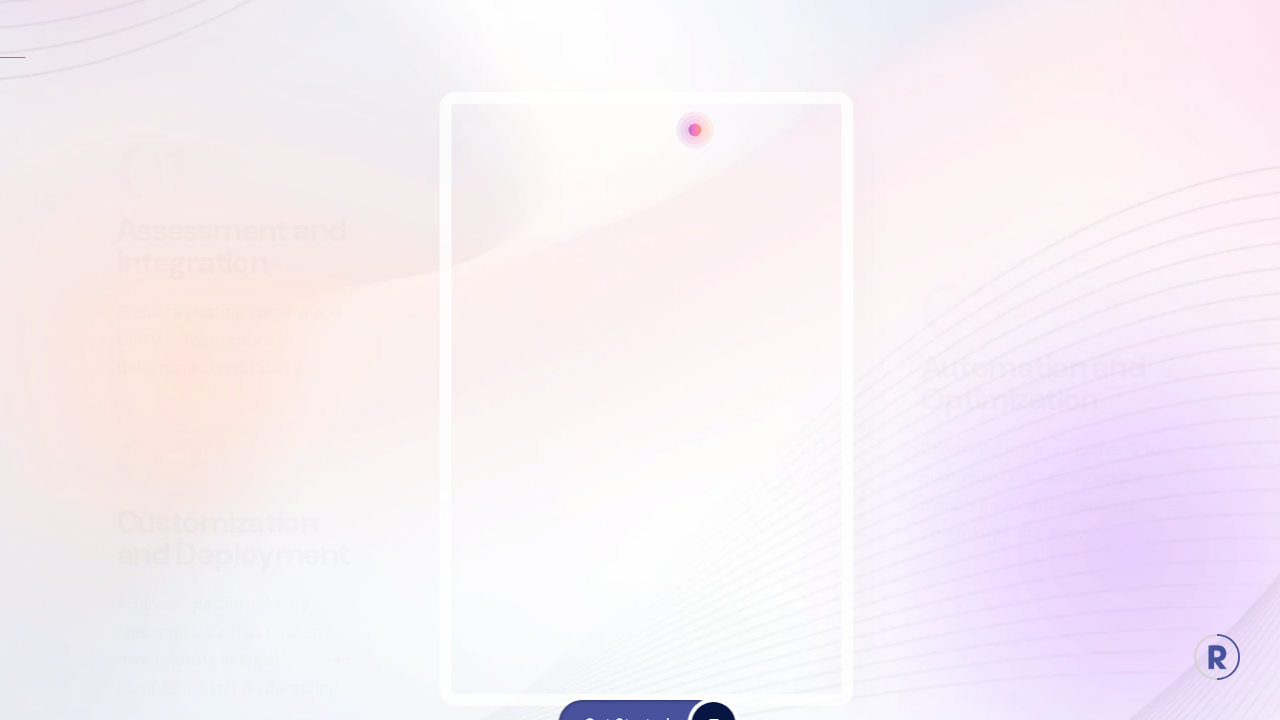

Verified 'Assessment and Integration' title is visible
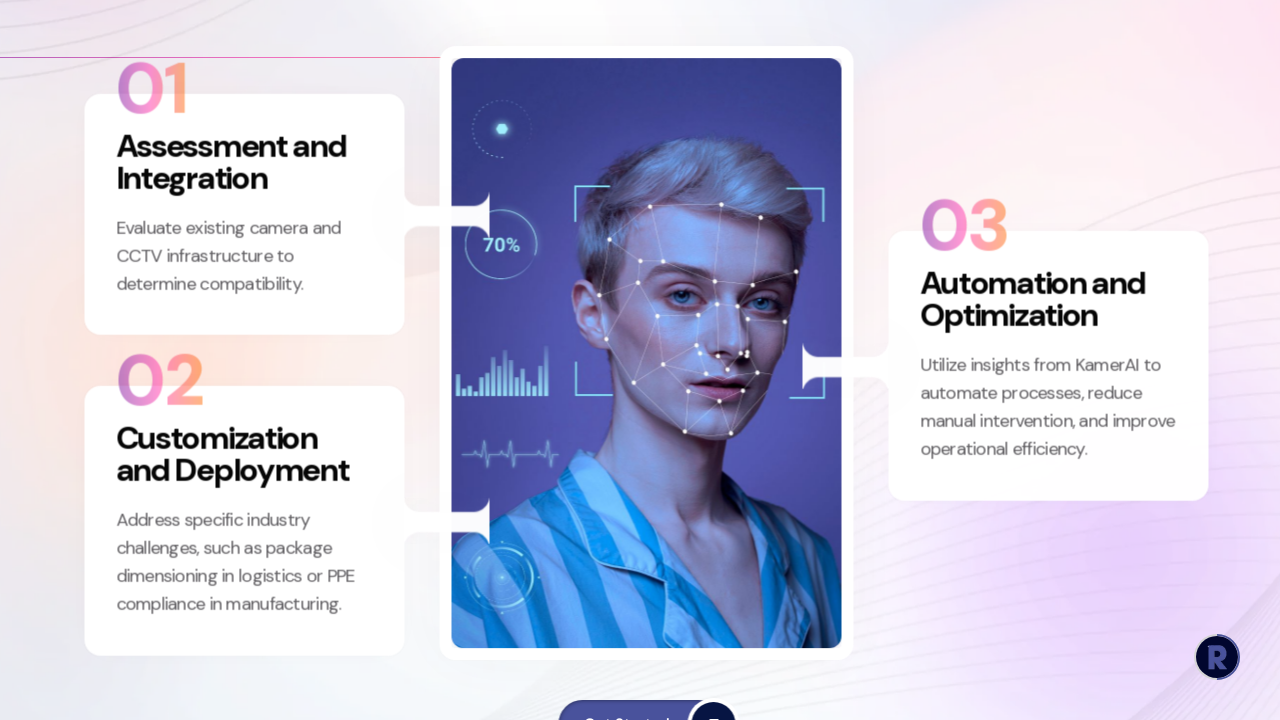

Located details element for Assessment and Integration section
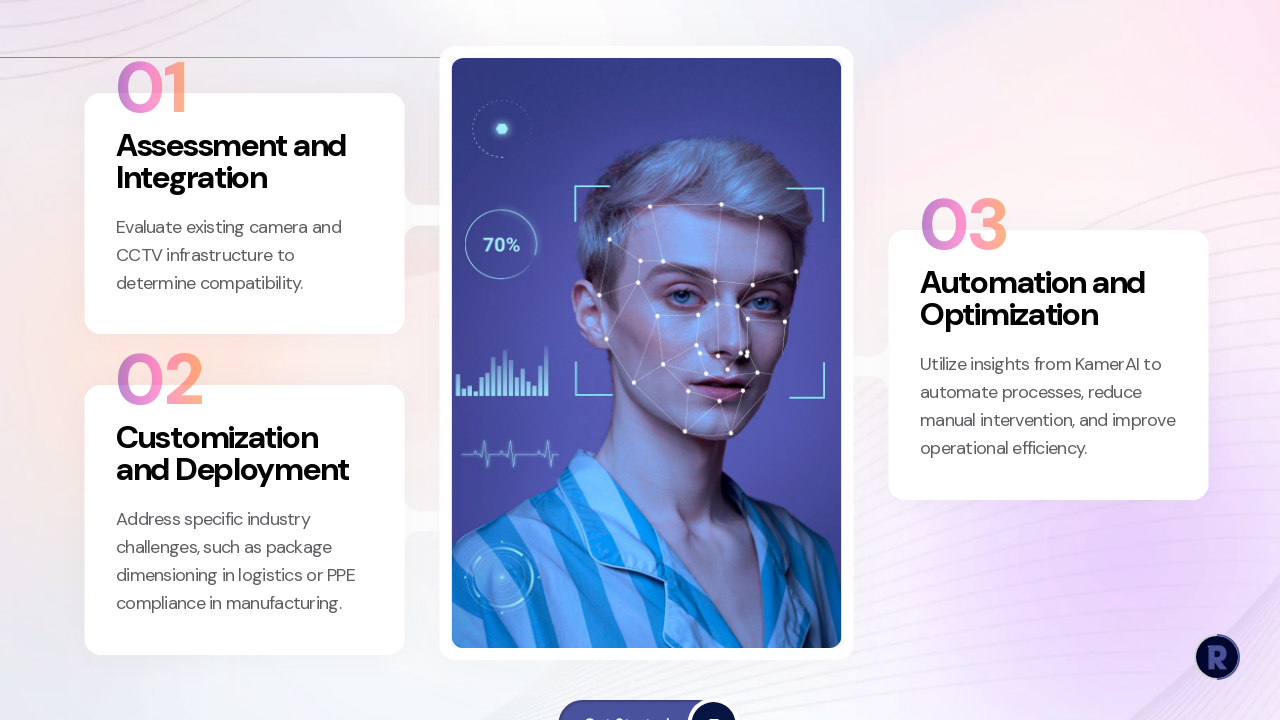

Verified Assessment and Integration section details are visible
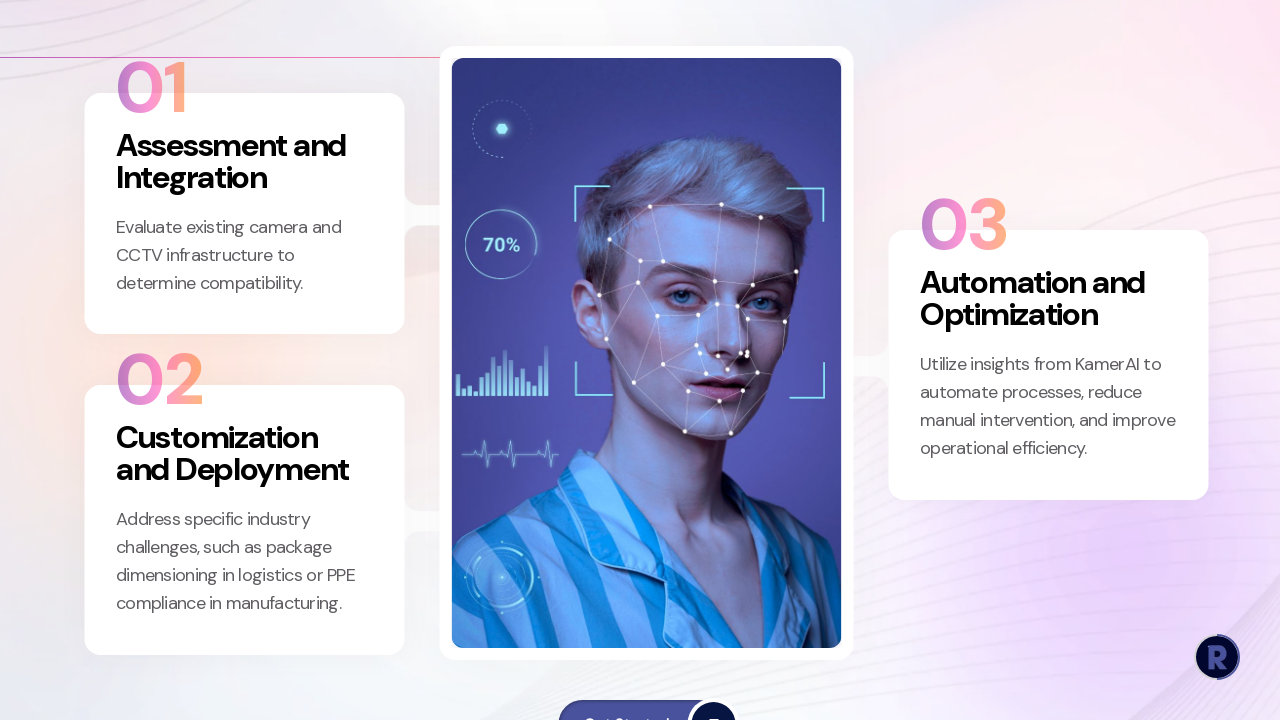

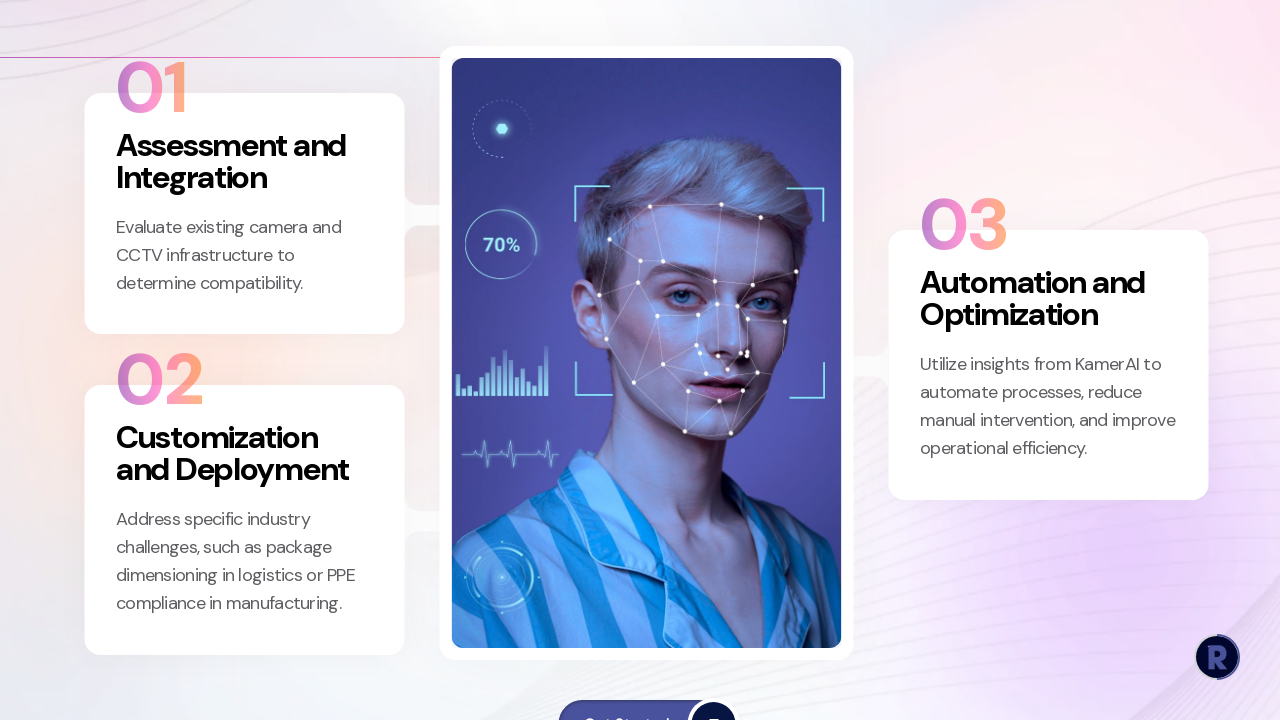